Tests scrolling to a button element and double-clicking it to verify the action triggers expected text change

Starting URL: https://automationfc.github.io/basic-form/index.html

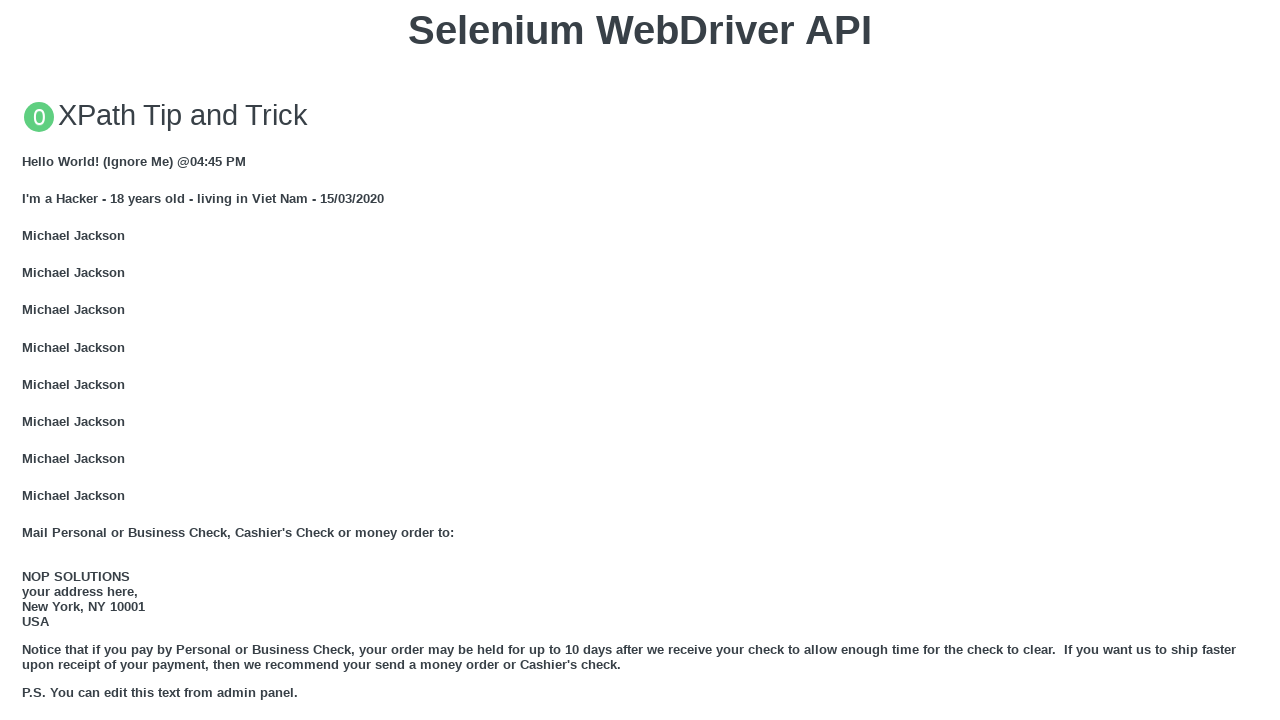

Scrolled to 'Double click me' button
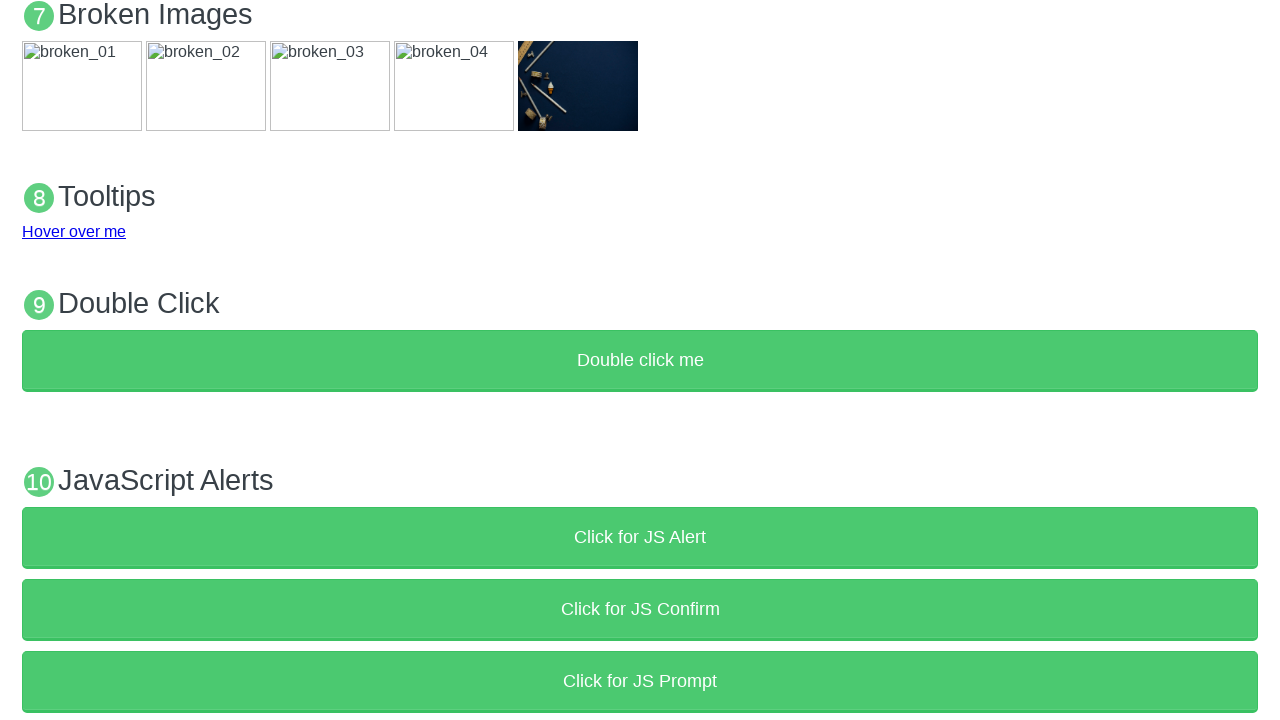

Double-clicked the button at (640, 361) on xpath=//button[text()='Double click me']
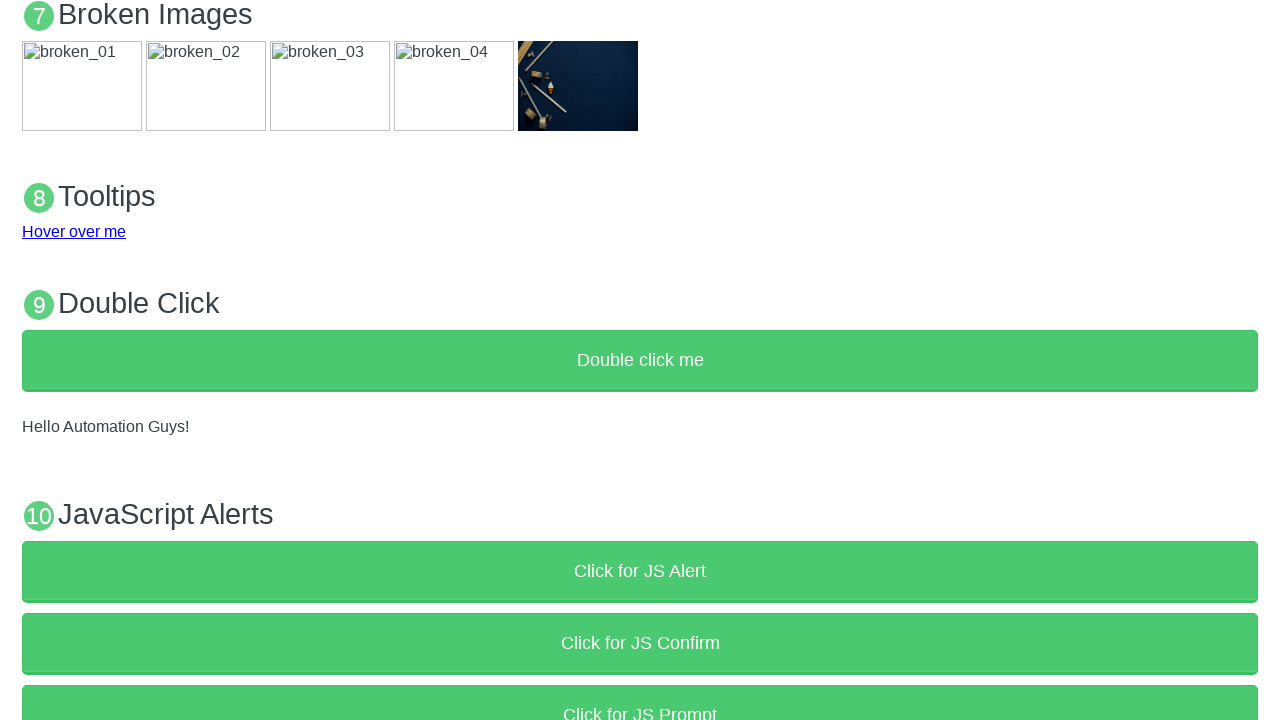

Retrieved text content from demo paragraph
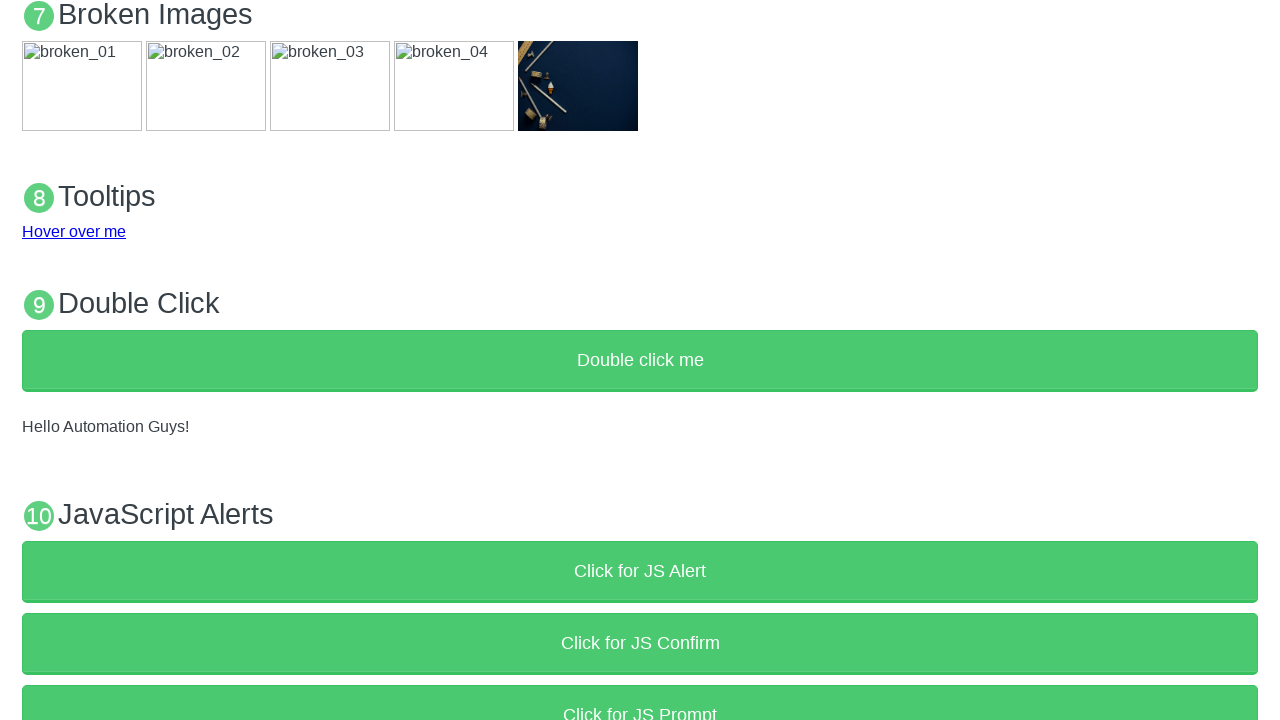

Verified text changed to 'Hello Automation Guys!' after double-click
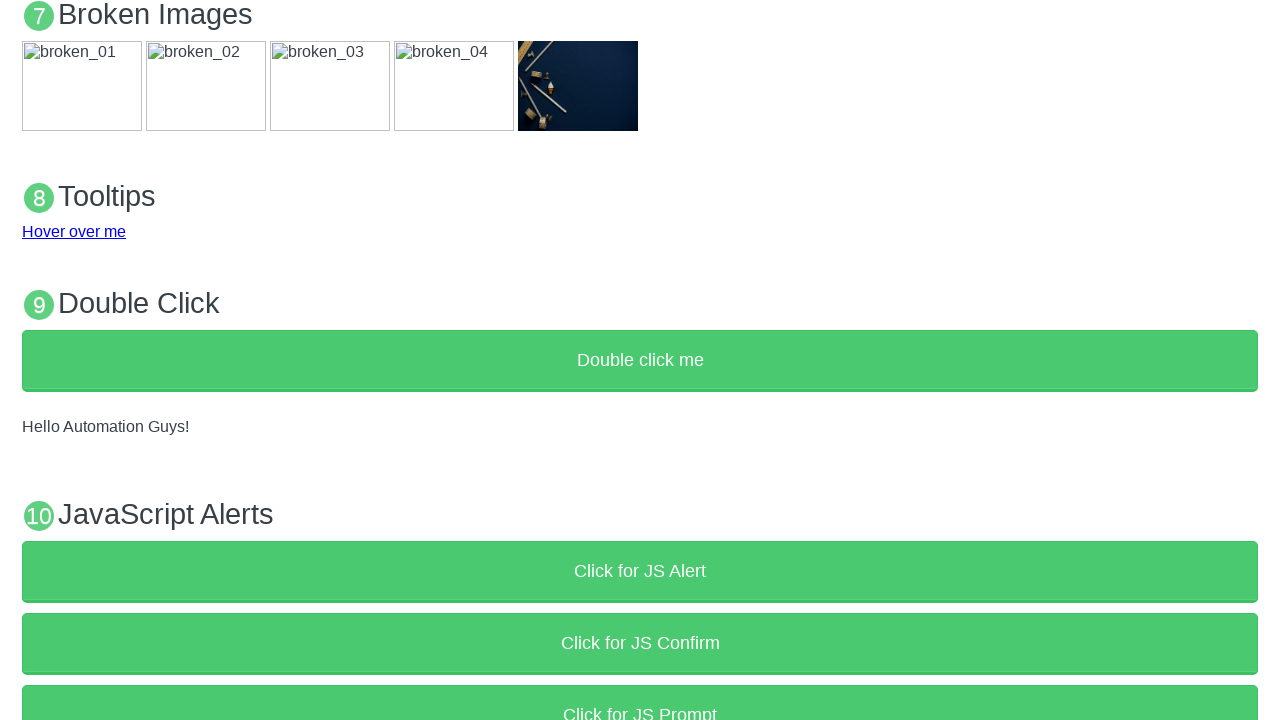

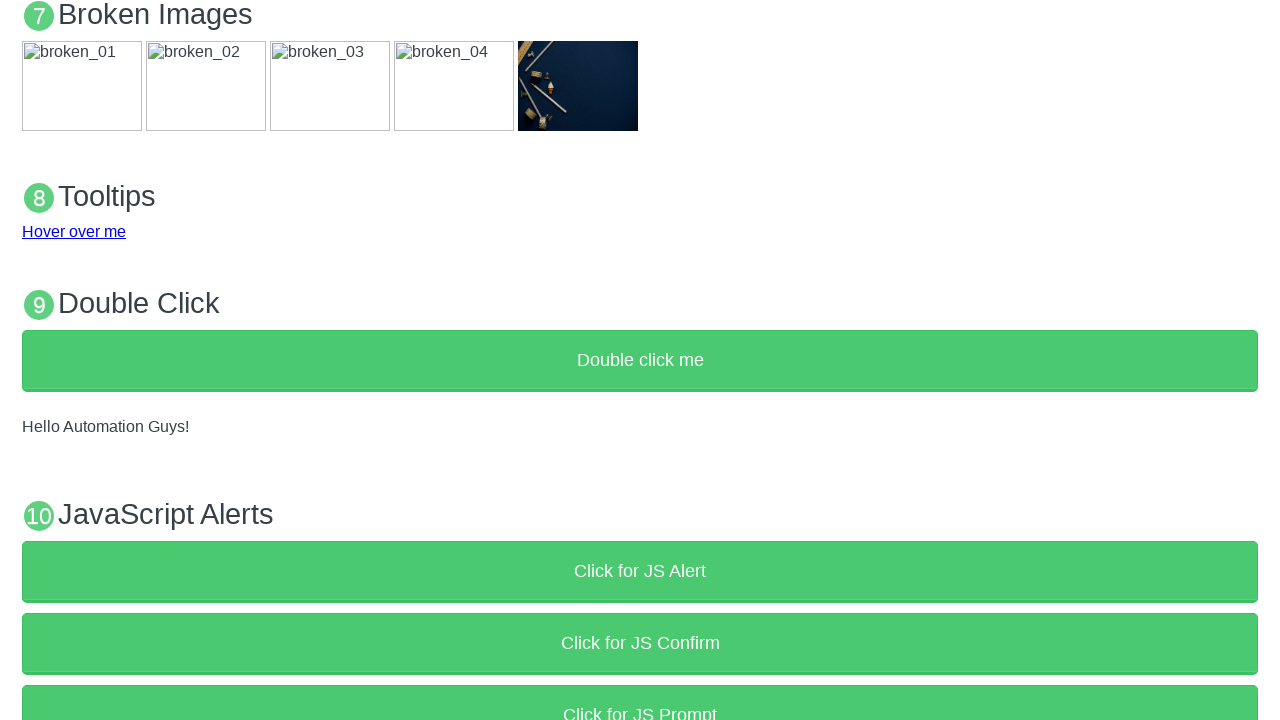